Opens Flipkart website, maximizes window and clears cookies

Starting URL: https://www.flipkart.com/

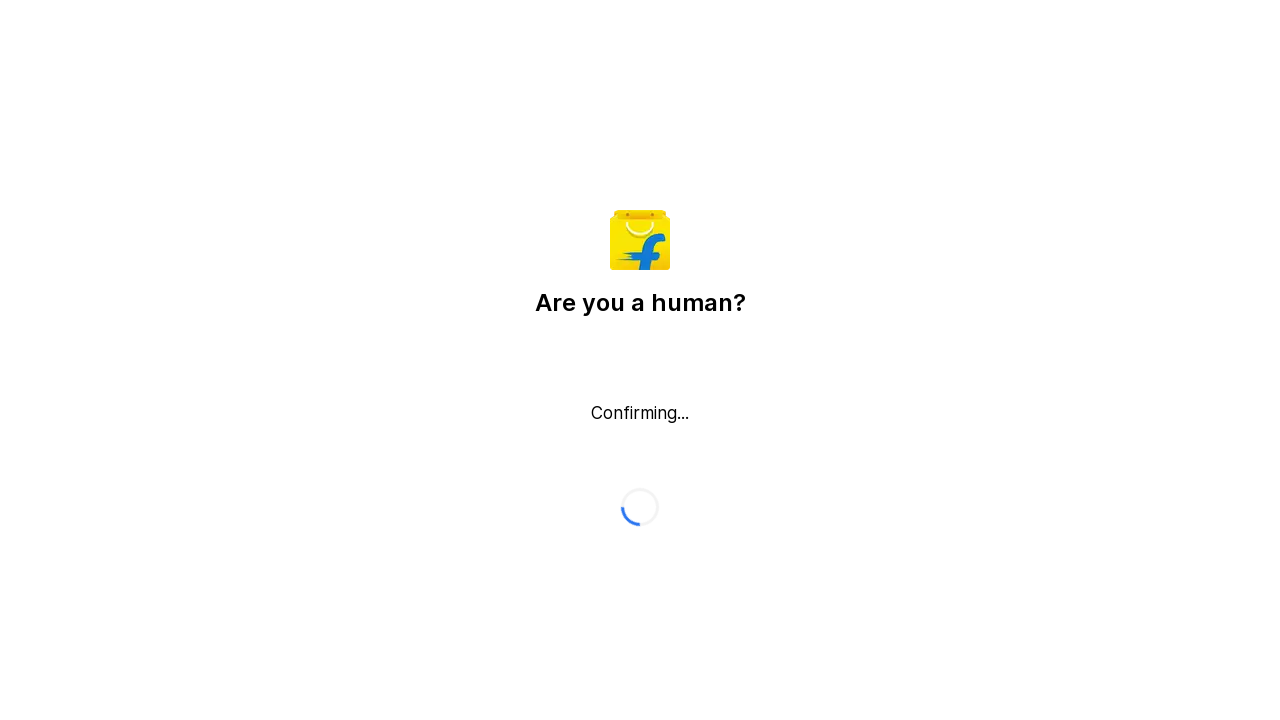

Cleared cookies for current domain
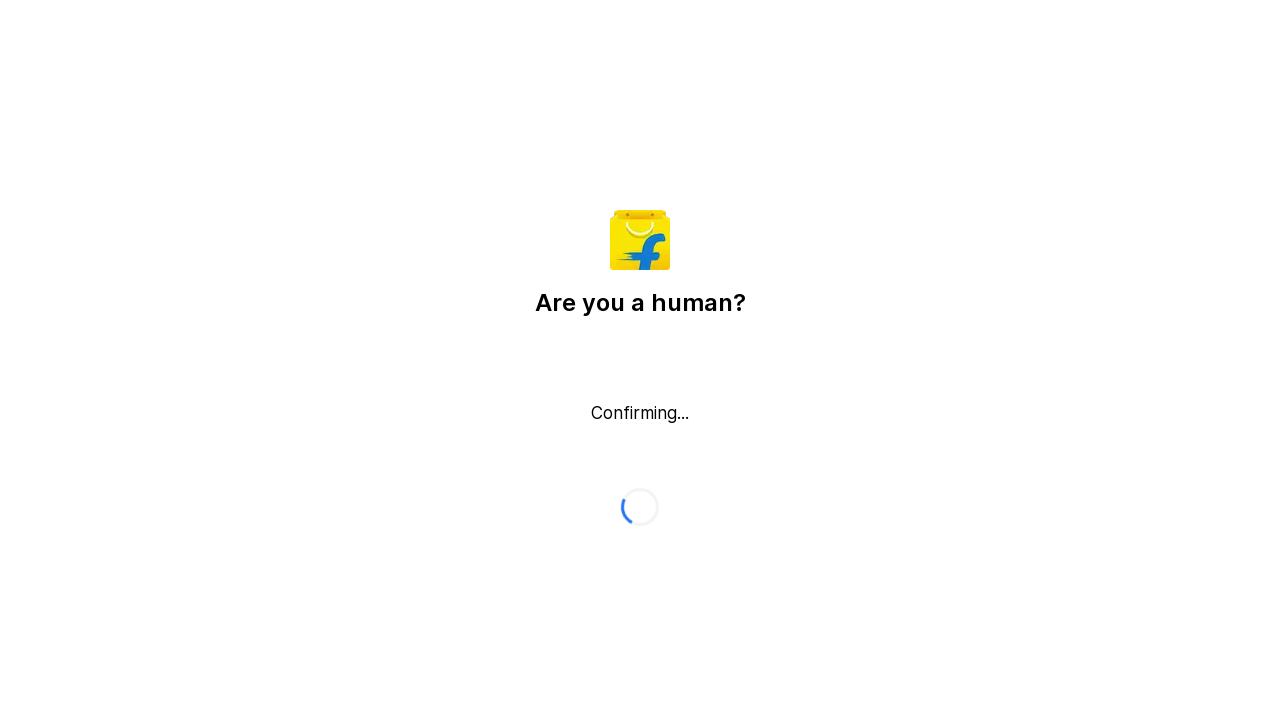

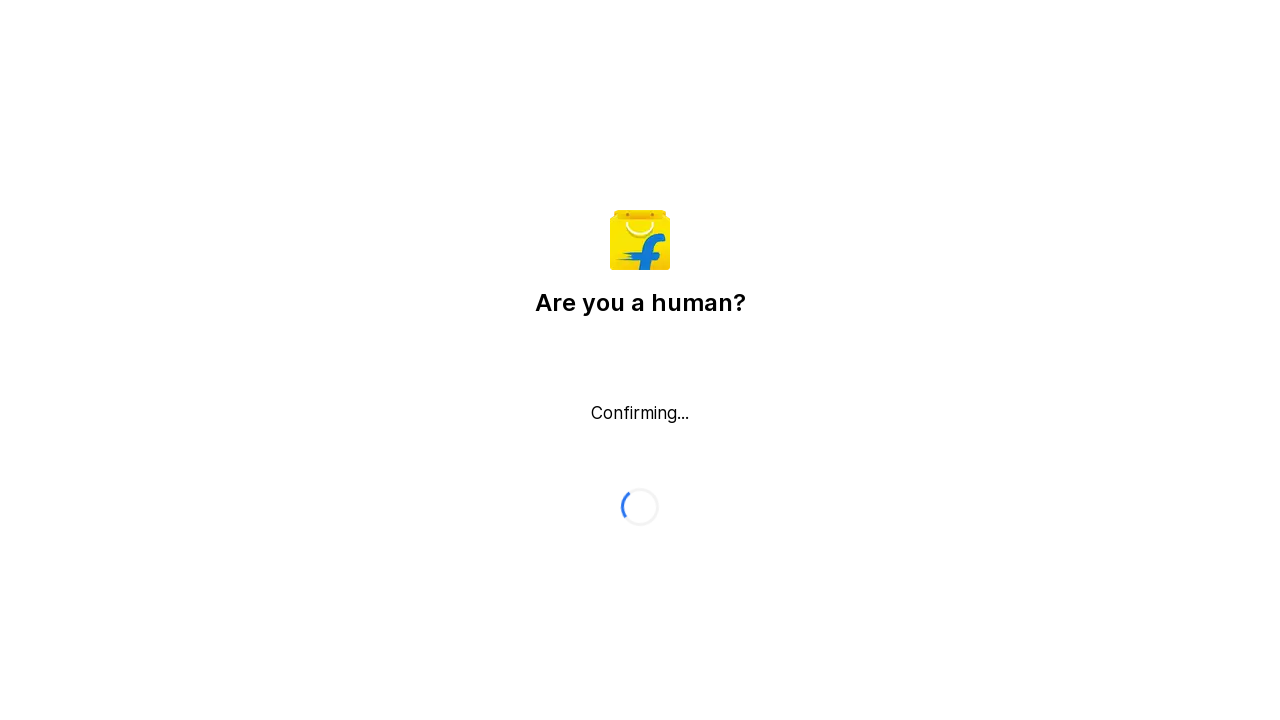